Tests dropdown selection using Playwright's built-in select_option method to choose "Option 1" by visible text, then verifies the selection.

Starting URL: http://the-internet.herokuapp.com/dropdown

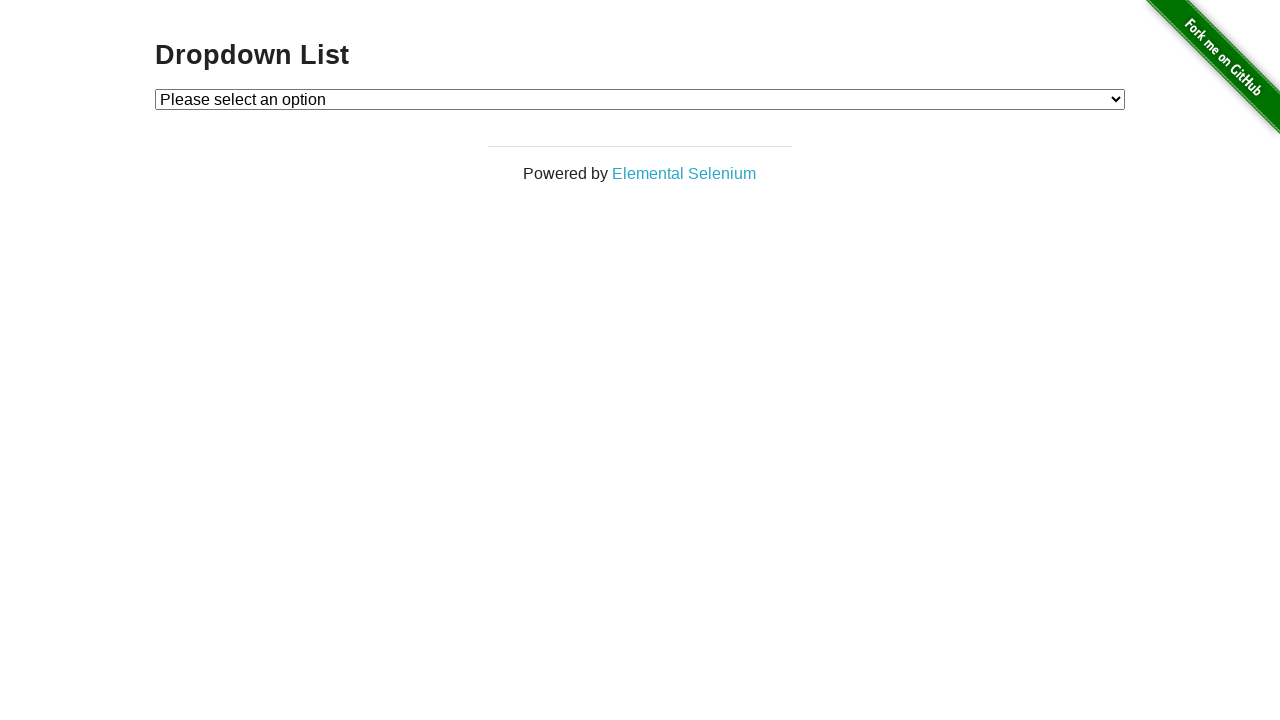

Selected 'Option 1' from dropdown using select_option method on #dropdown
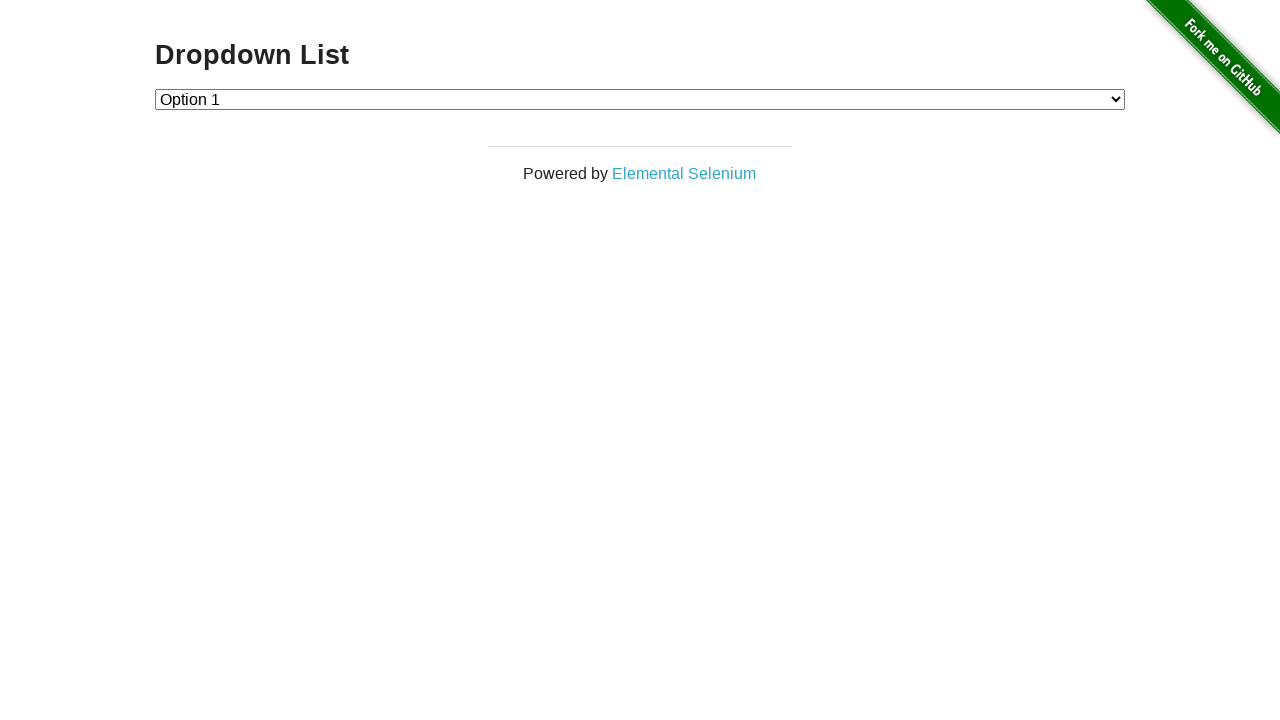

Retrieved selected option text from dropdown
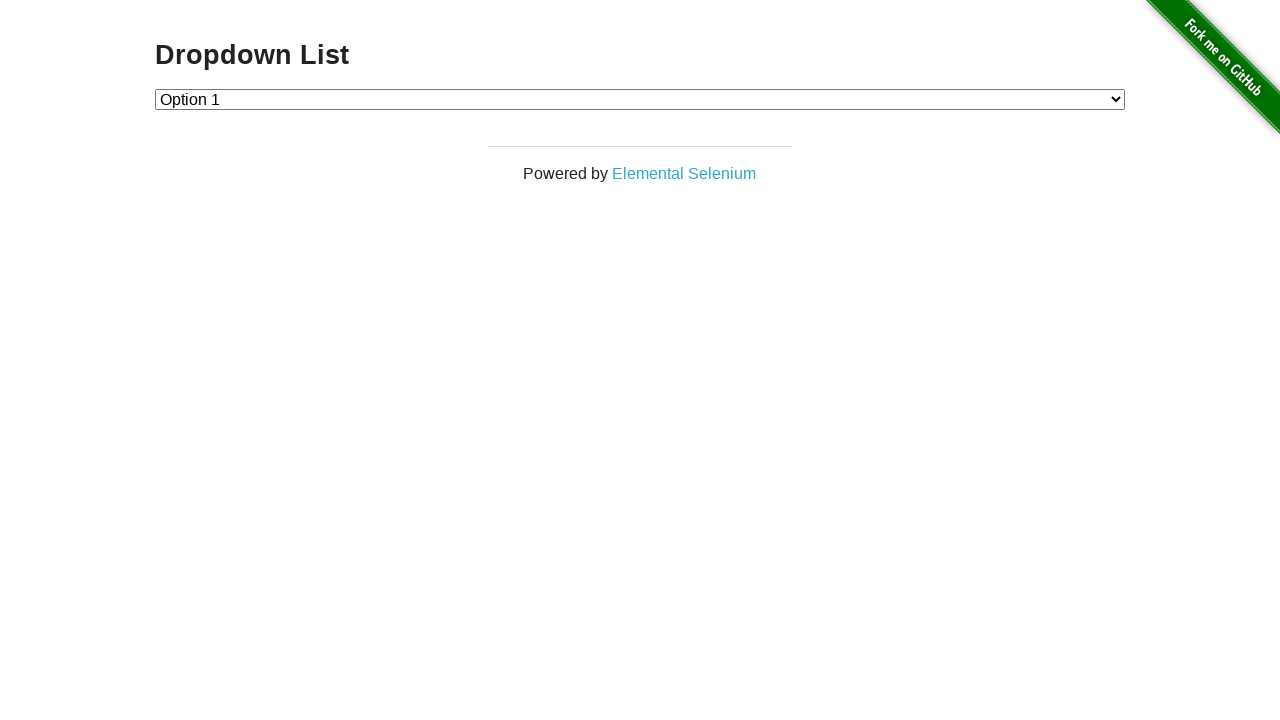

Verified that 'Option 1' is the selected option
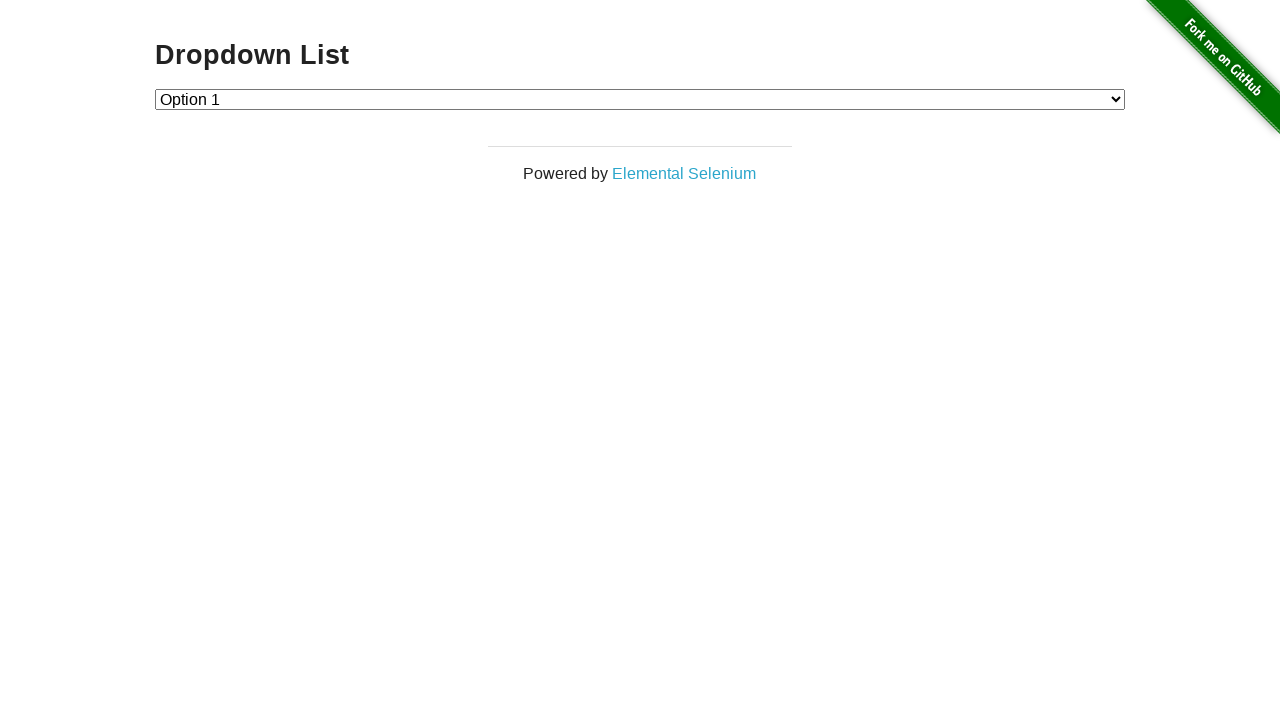

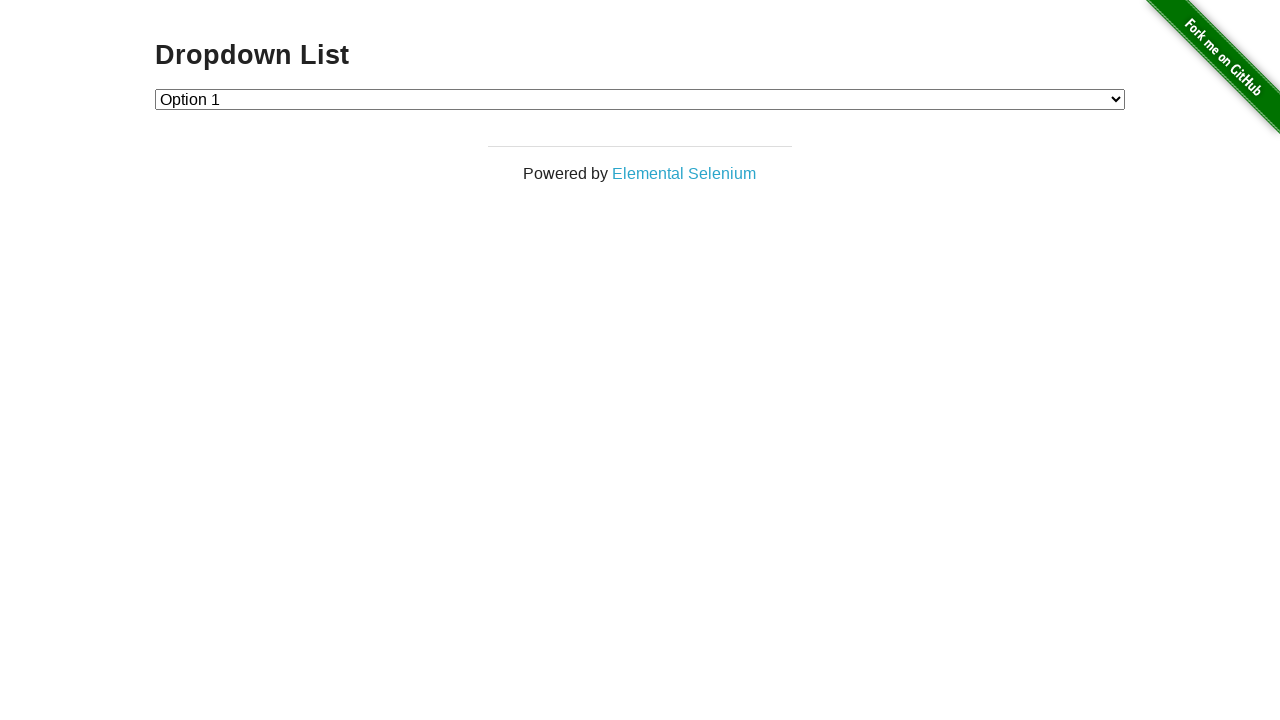